Navigates to a JavaScript alert tutorial page and repositions the browser window by setting its position coordinates to simulate minimizing the window.

Starting URL: http://tizag.com/javascriptT/javascriptalert.php

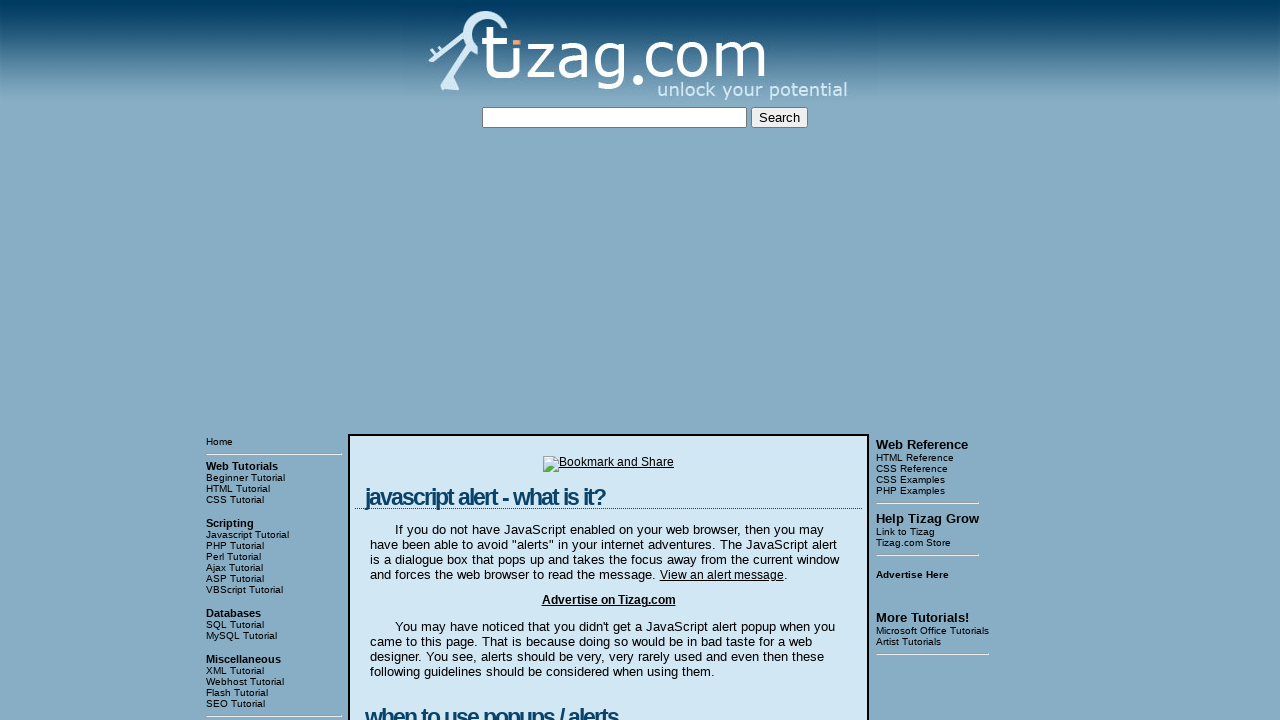

Navigated to JavaScript alert tutorial page
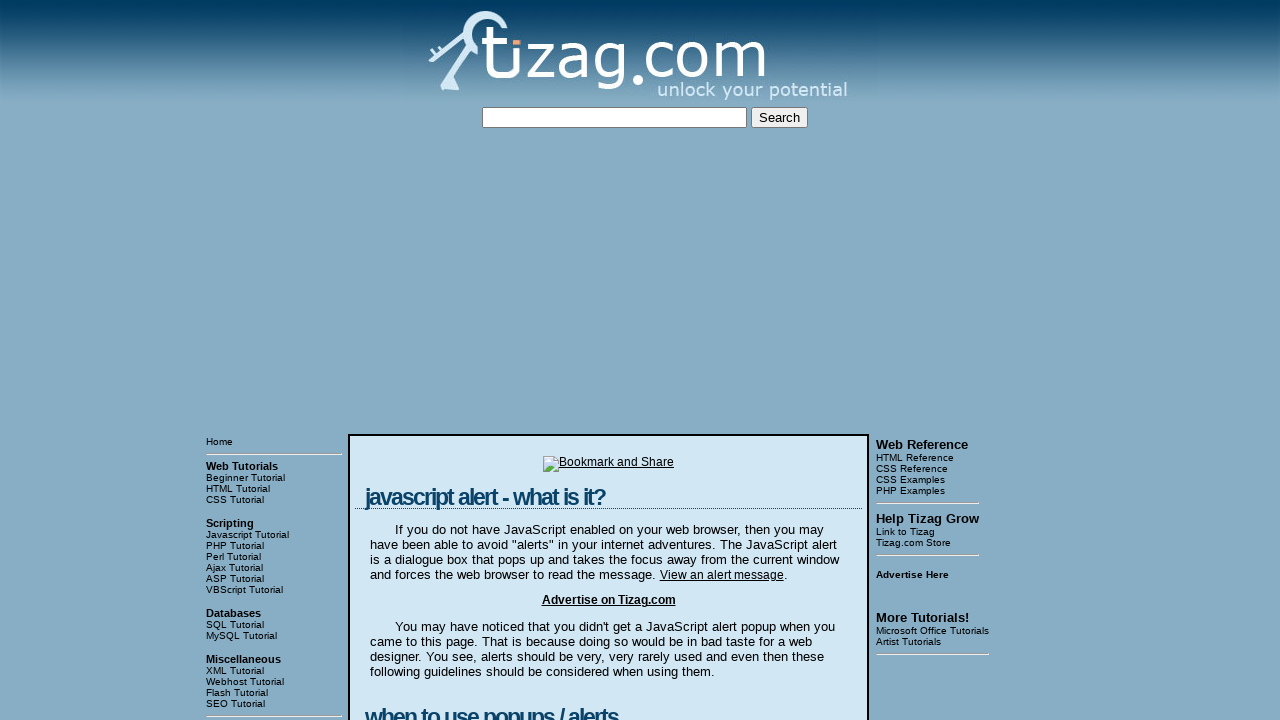

Set viewport size to 800x600 to simulate window repositioning
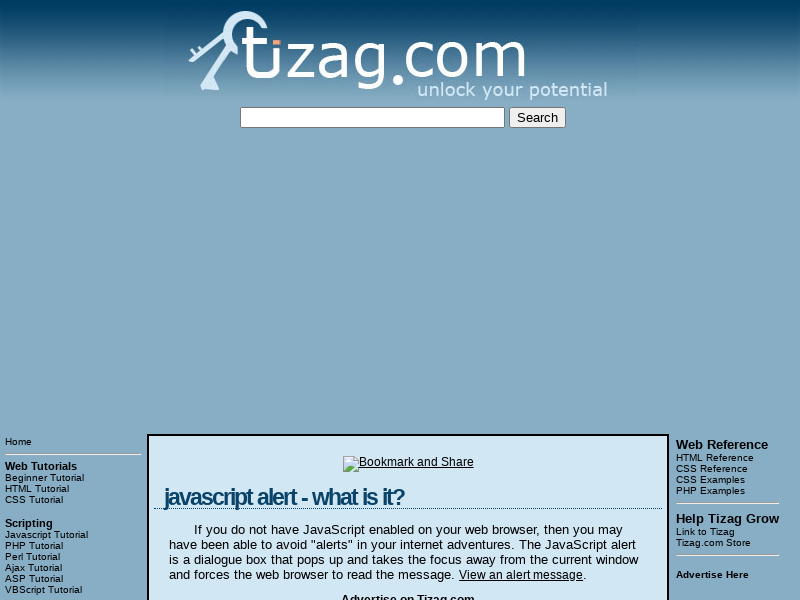

Page fully loaded and ready
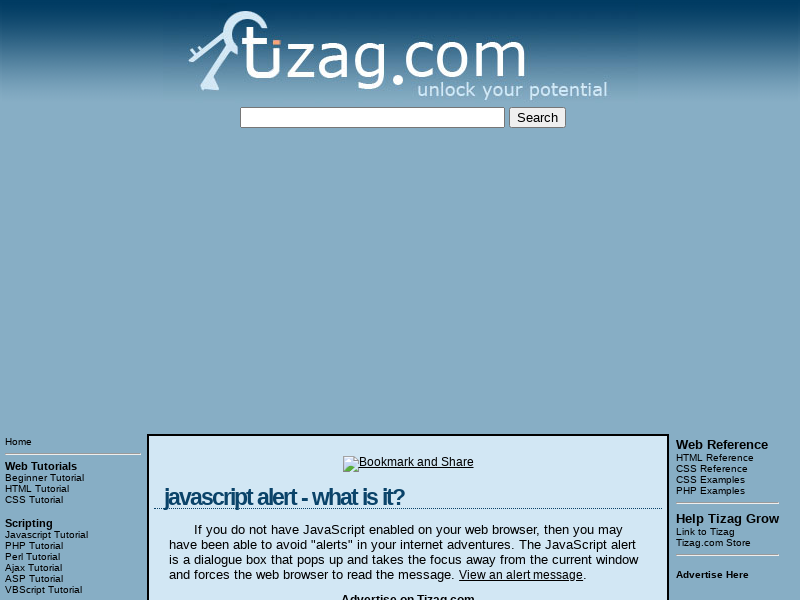

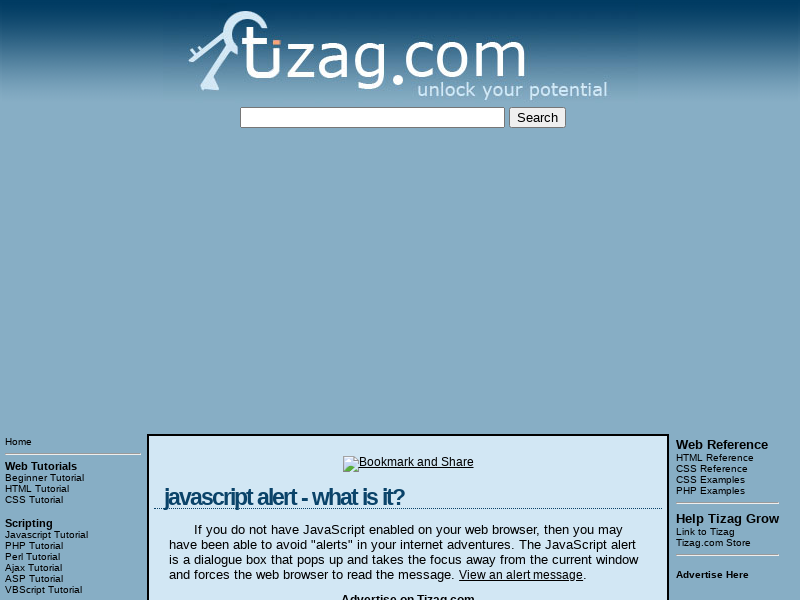